Tests the add to cart functionality on a practice e-commerce site by finding a specific product (Carrot - 1 Kg) from the product list and clicking its add to cart button.

Starting URL: https://rahulshettyacademy.com/seleniumPractise/#/

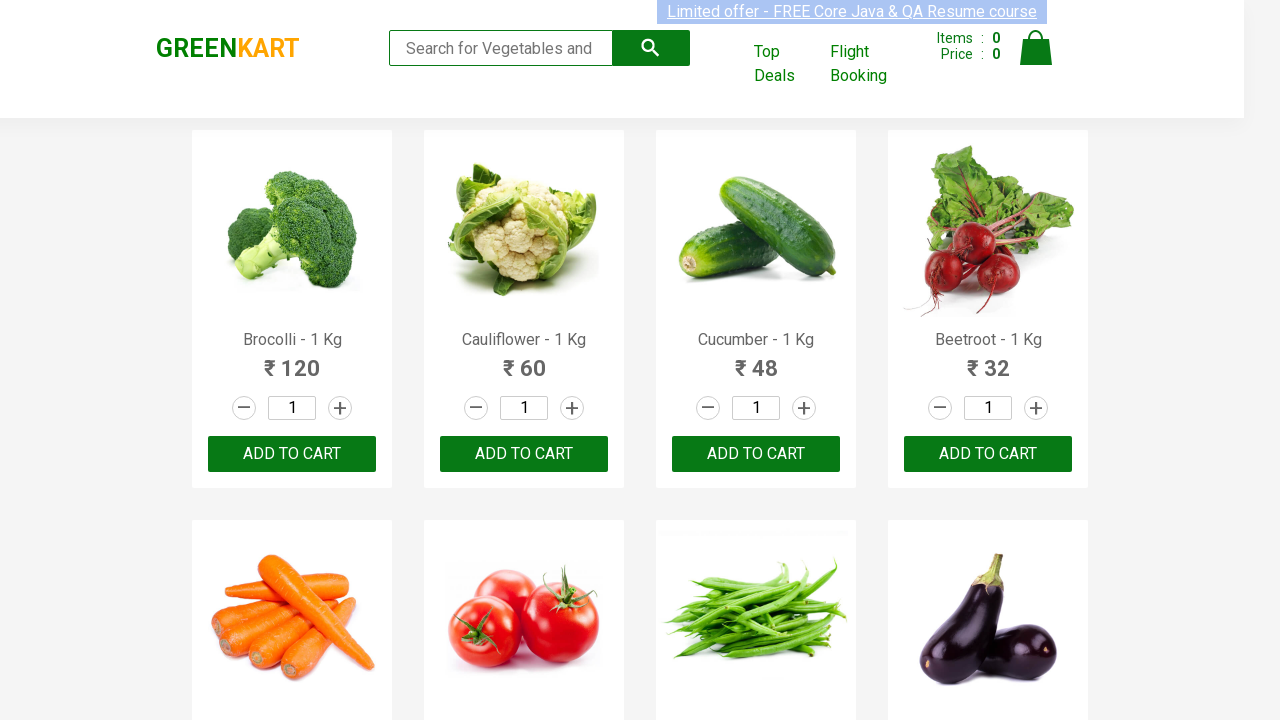

Waited for product elements to load on the e-commerce site
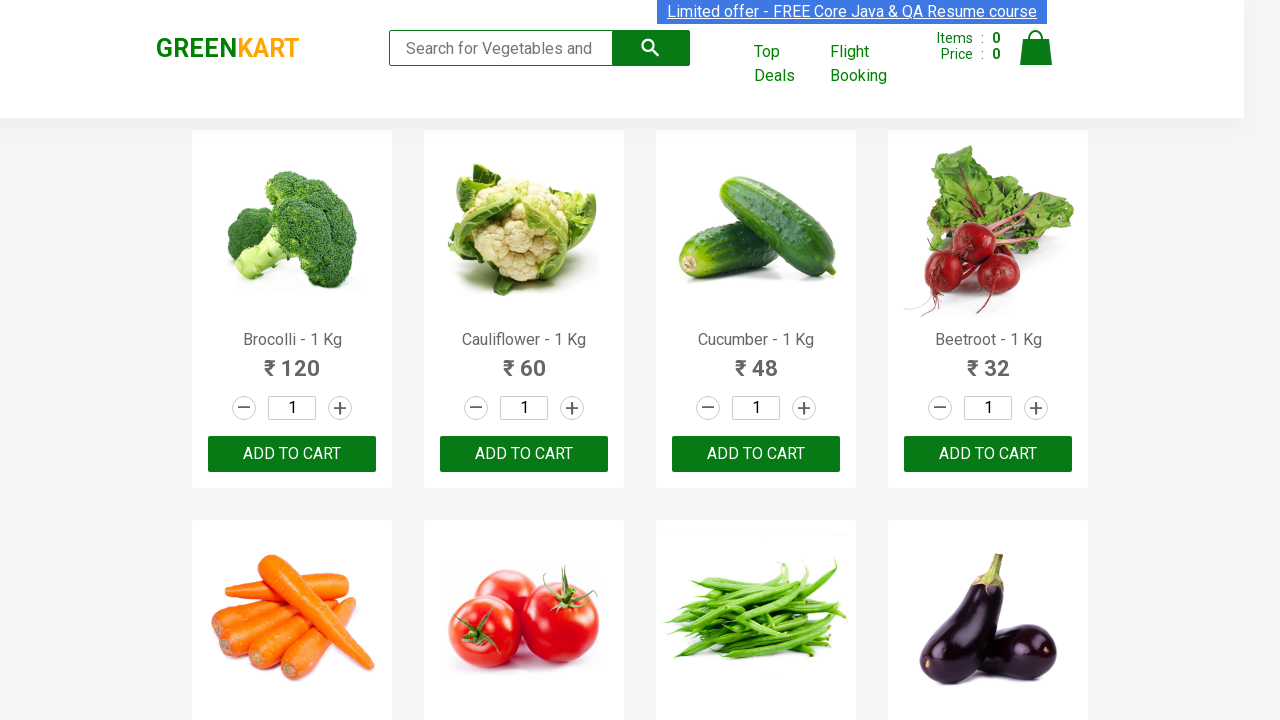

Located all product elements on the page
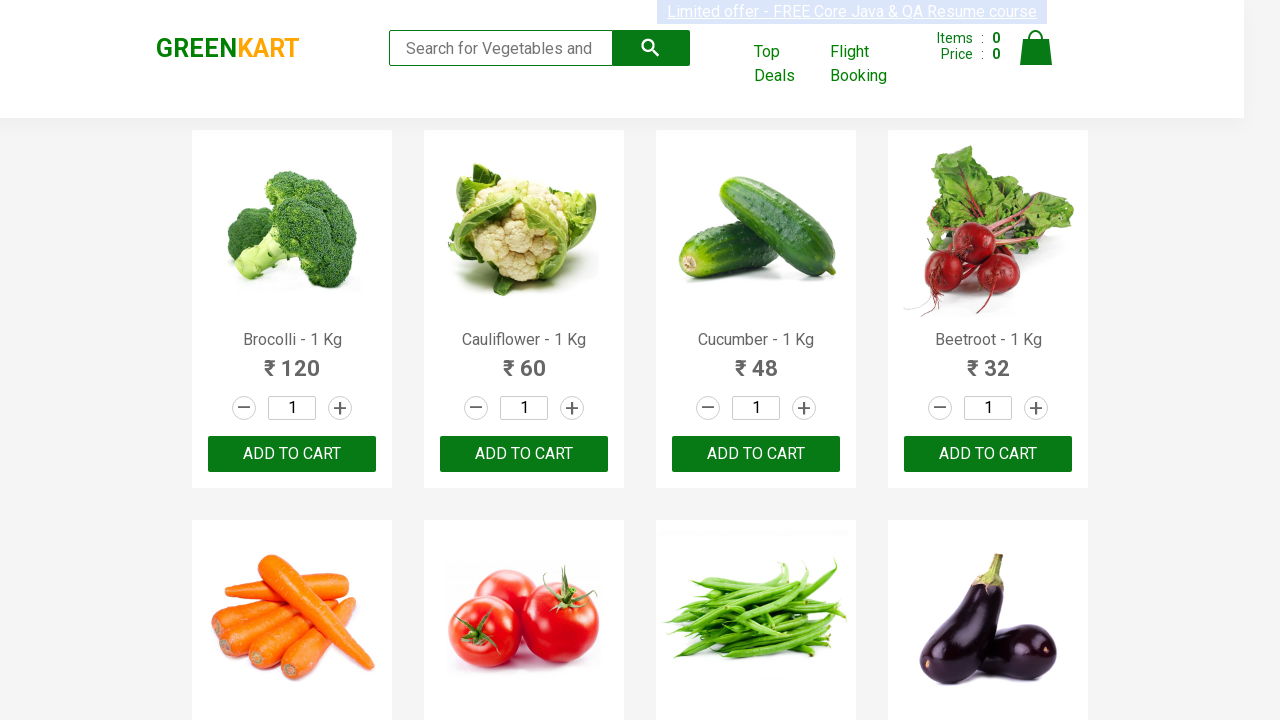

Found product 'Carrot - 1 Kg' and clicked its add to cart button at (292, 360) on div.product >> nth=4 >> div.product-action button
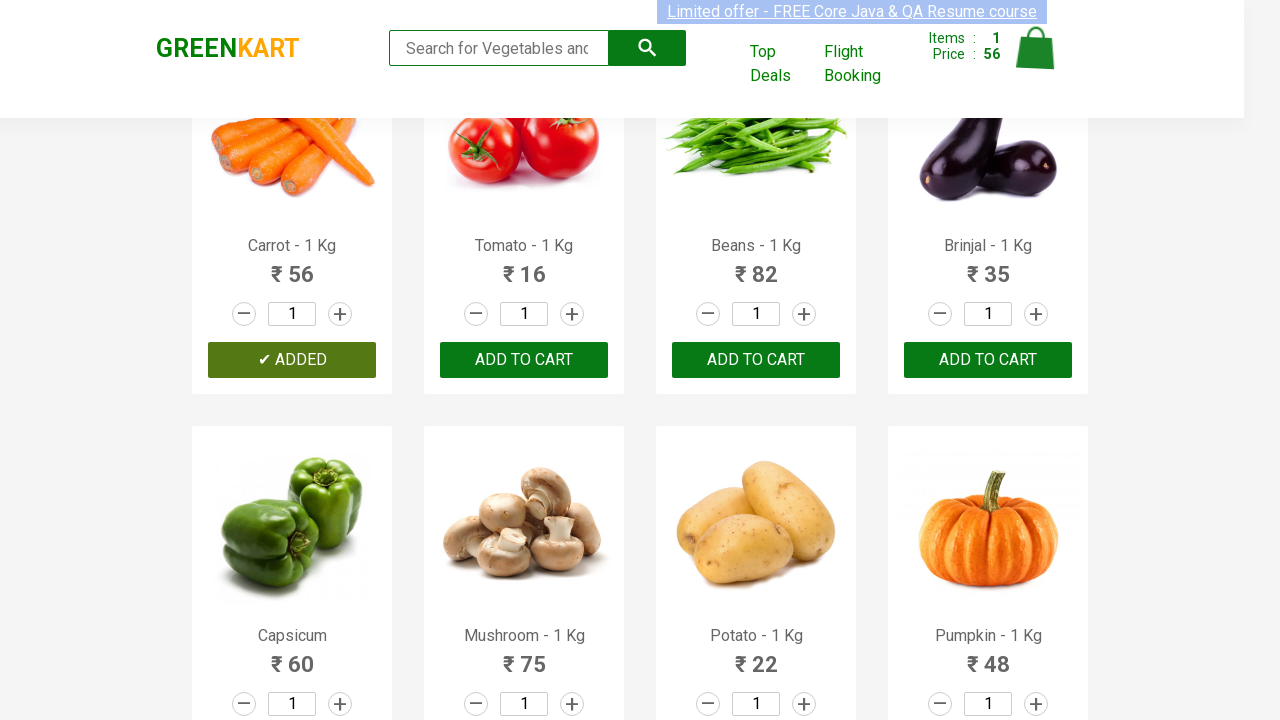

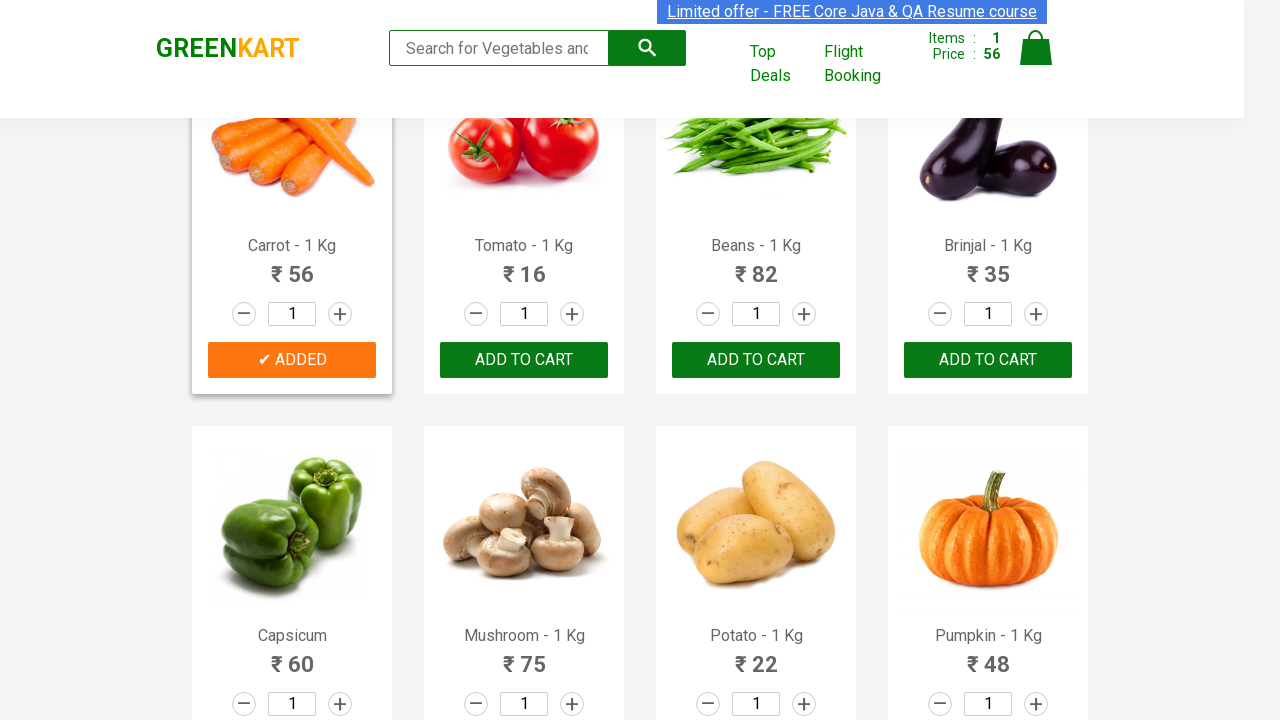